Tests keyboard input actions including typing text, using space key, and backspace key in an input field

Starting URL: http://sahitest.com/demo/label.htm

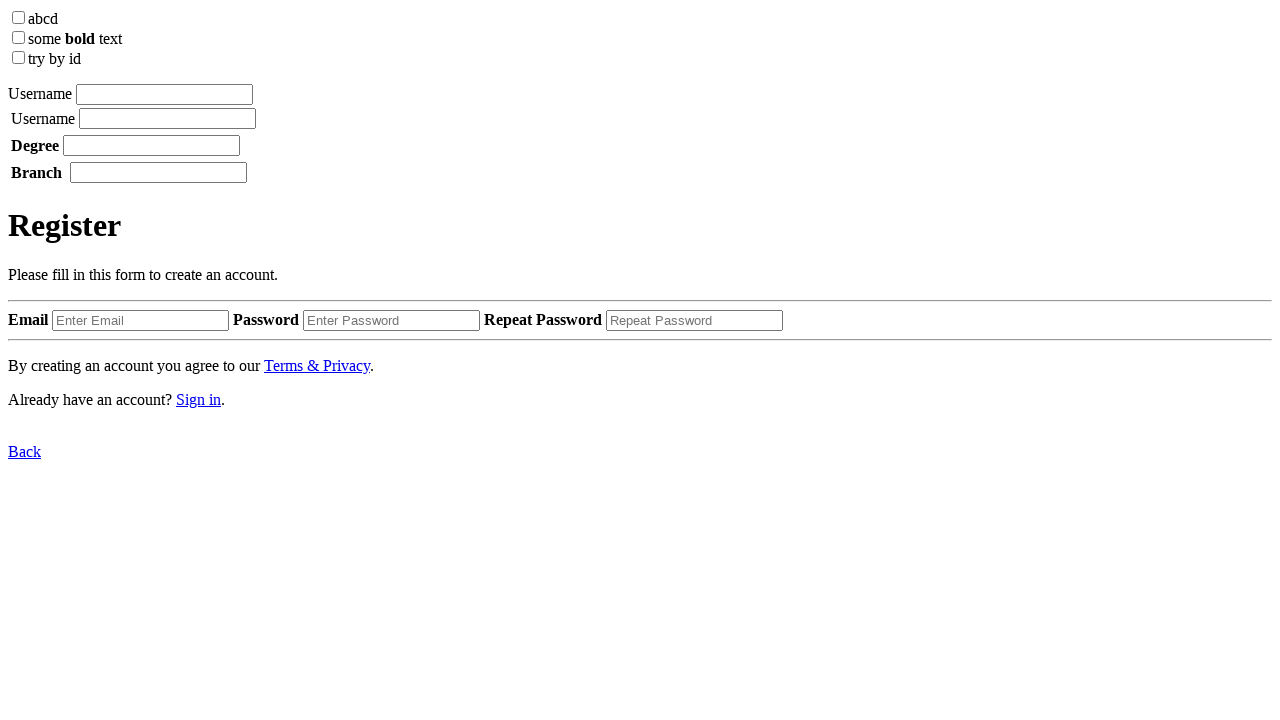

Located the input field on the page
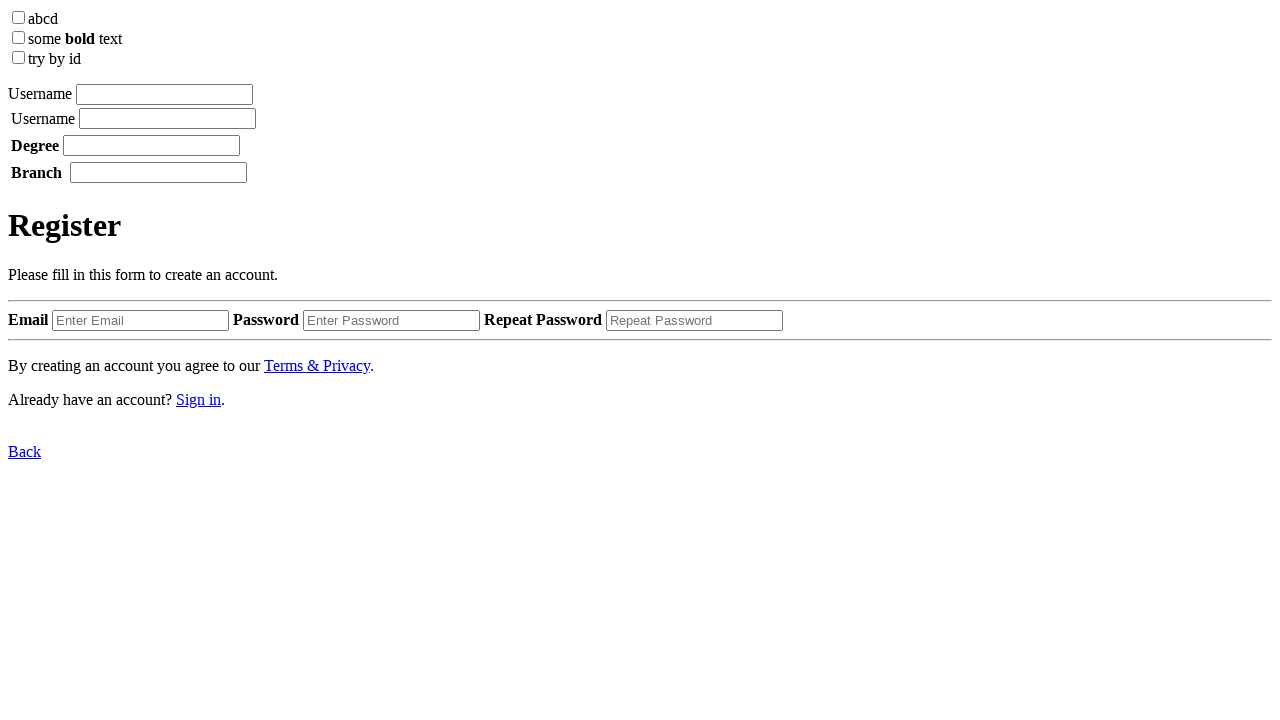

Clicked on the input field to focus it at (164, 94) on xpath=/html/body/label[1]/input
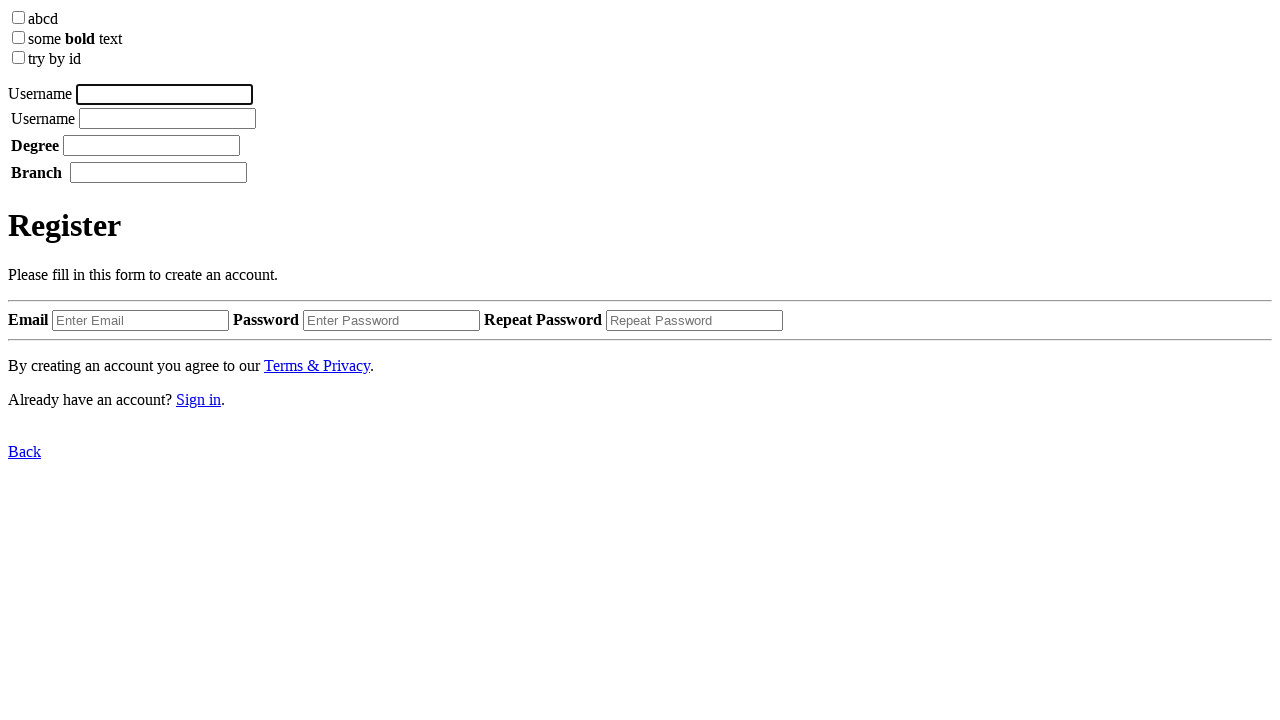

Typed 'username' into the input field on xpath=/html/body/label[1]/input
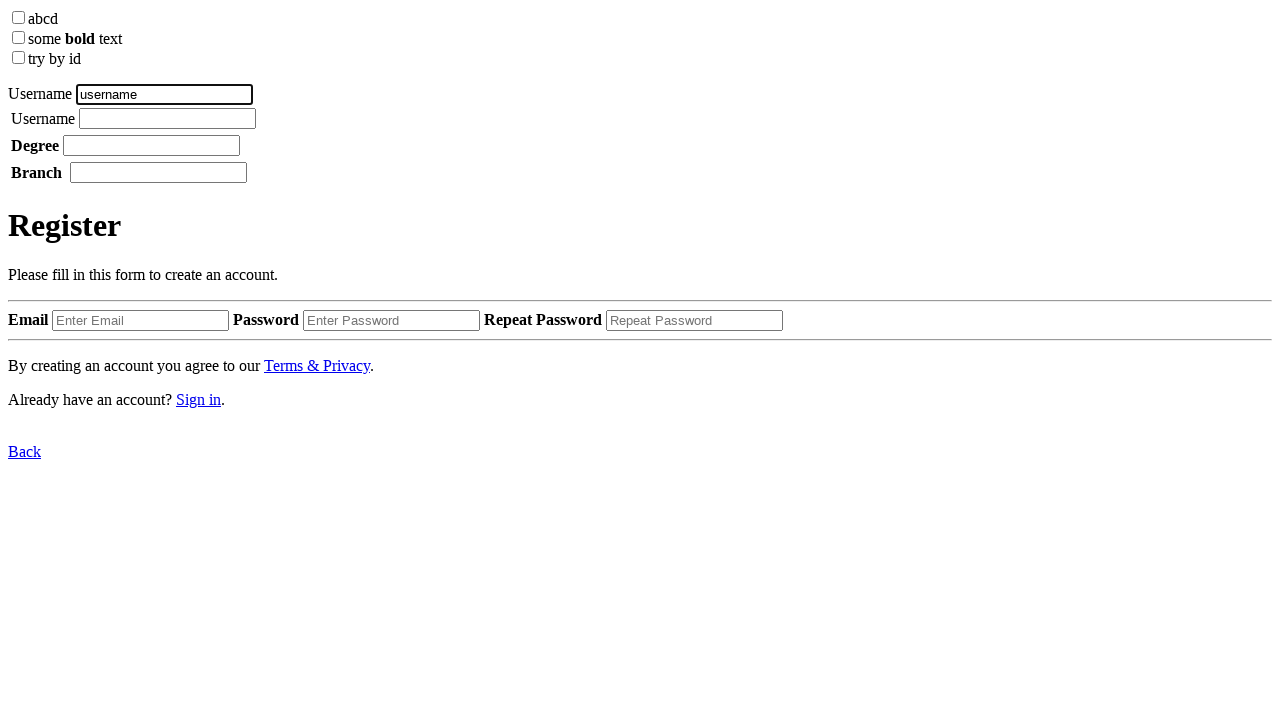

Pressed space key to add a space after 'username' on xpath=/html/body/label[1]/input
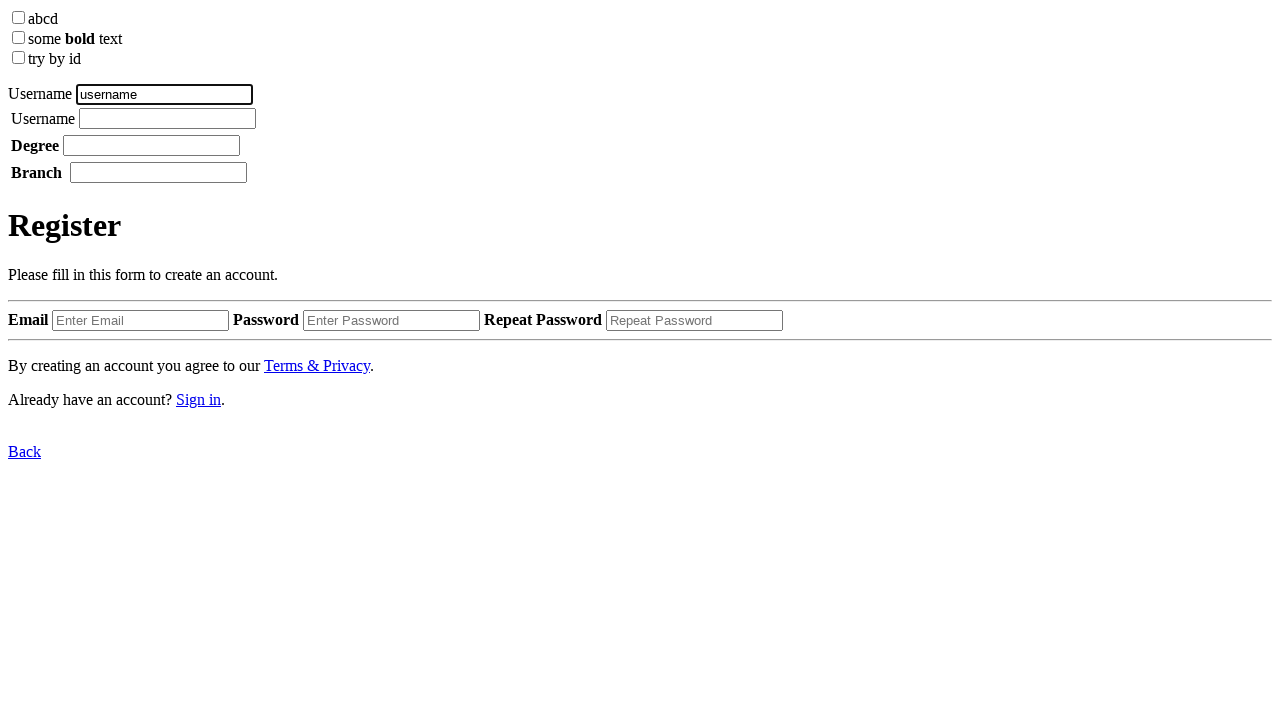

Typed 'tom' after the space on xpath=/html/body/label[1]/input
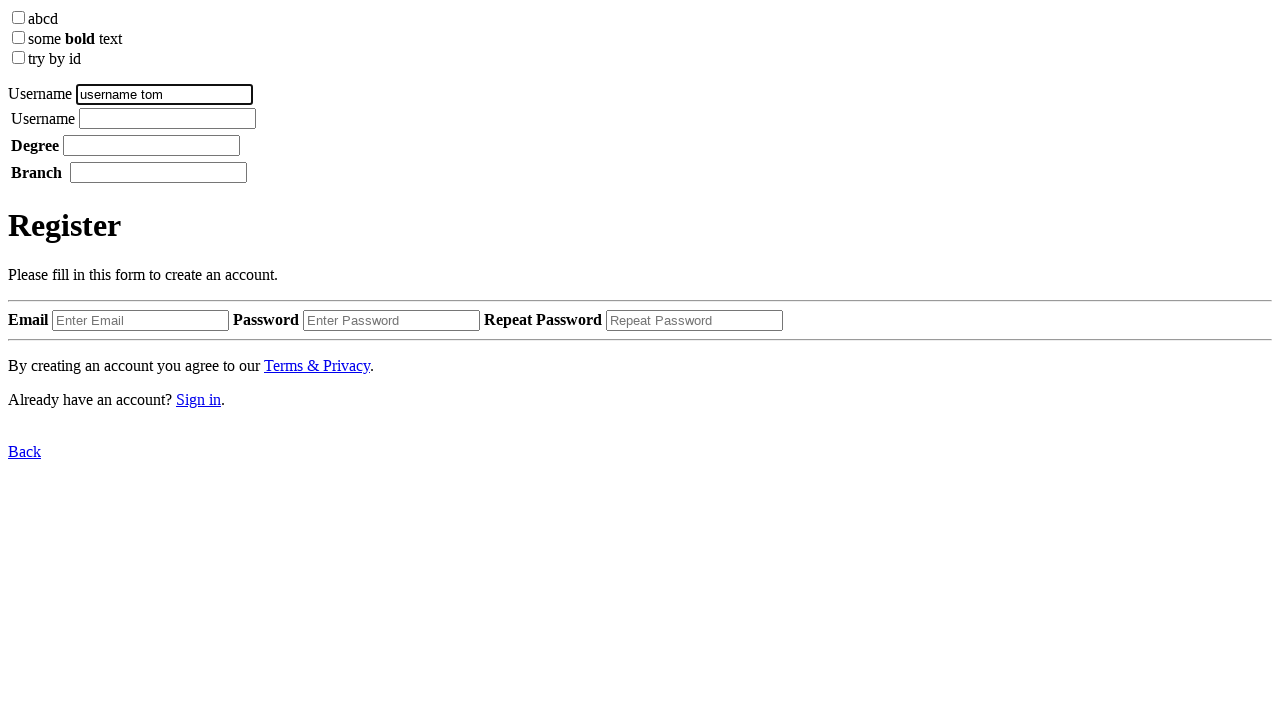

Pressed backspace key to delete the last character 'm' on xpath=/html/body/label[1]/input
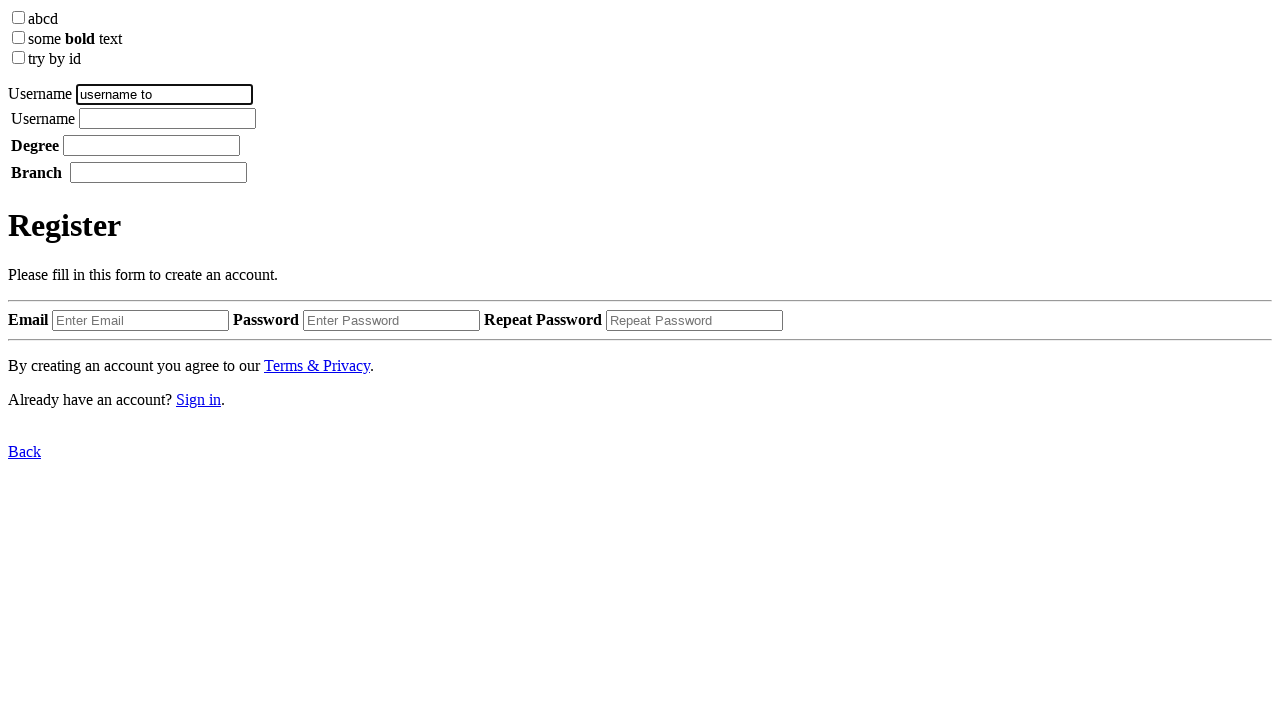

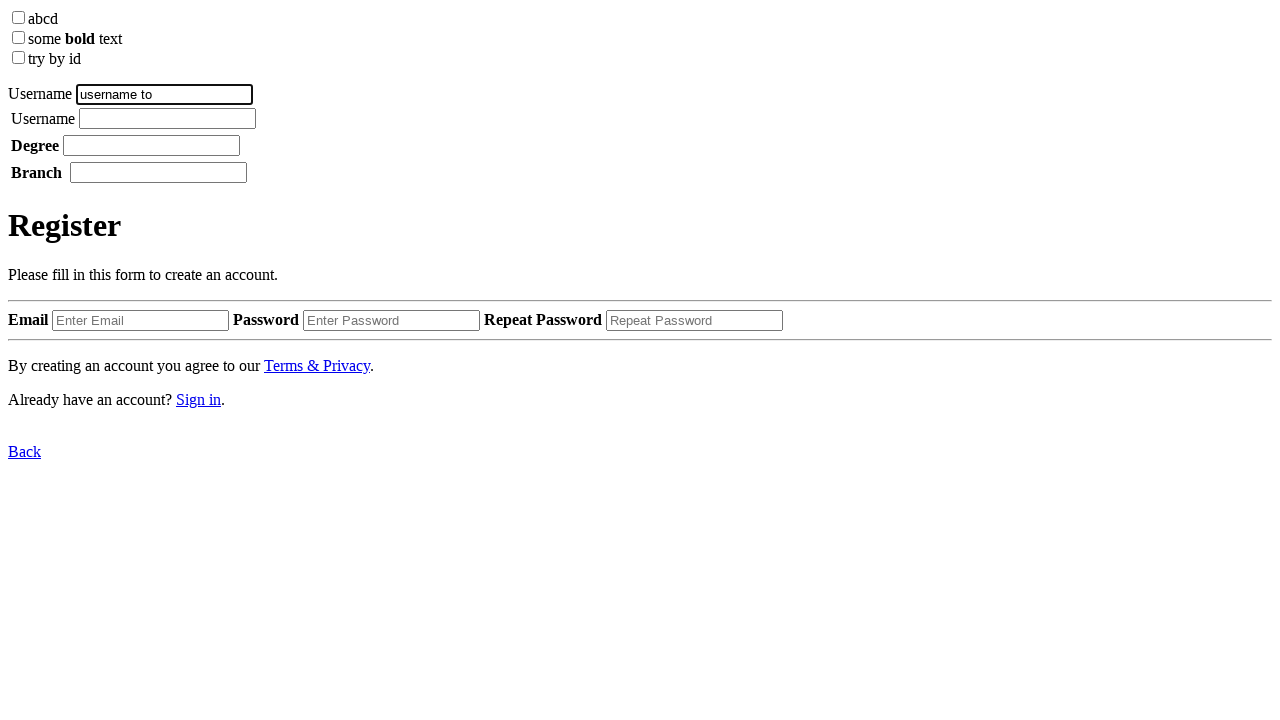